Tests dropdown selection functionality by selecting an option from a select menu using index-based selection

Starting URL: https://demoqa.com/select-menu

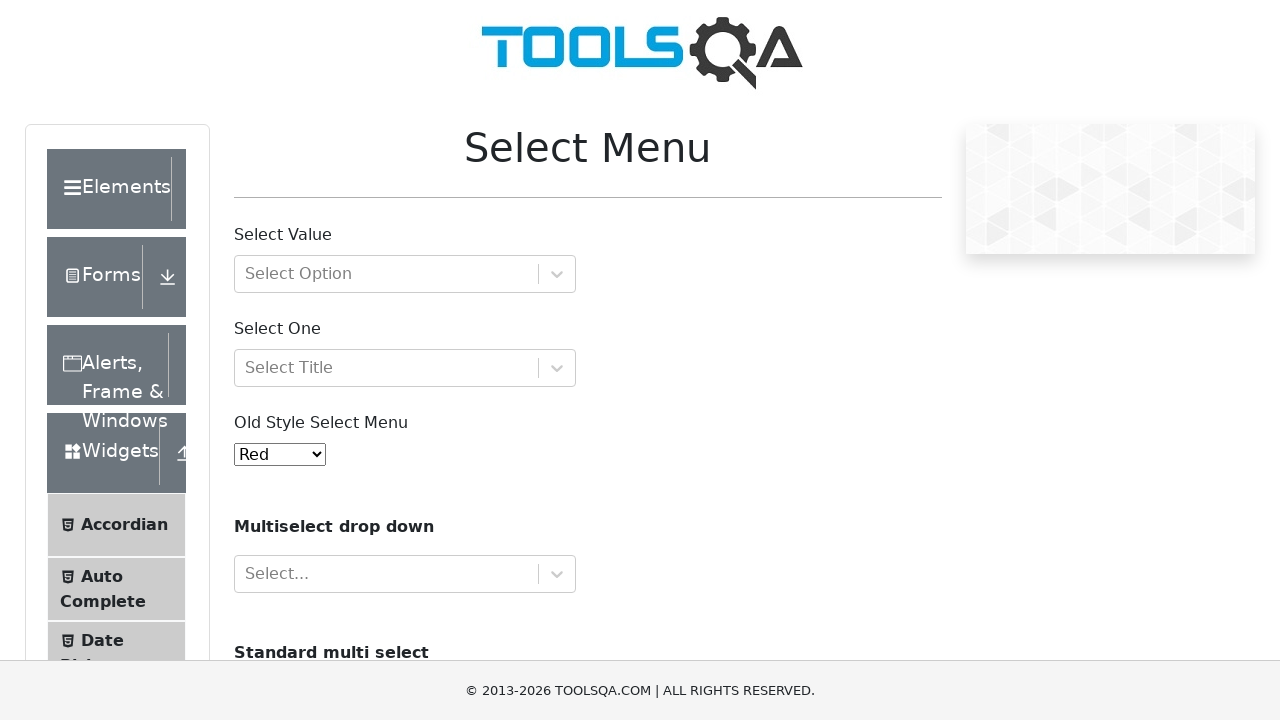

Located the dropdown select element with id 'oldSelectMenu'
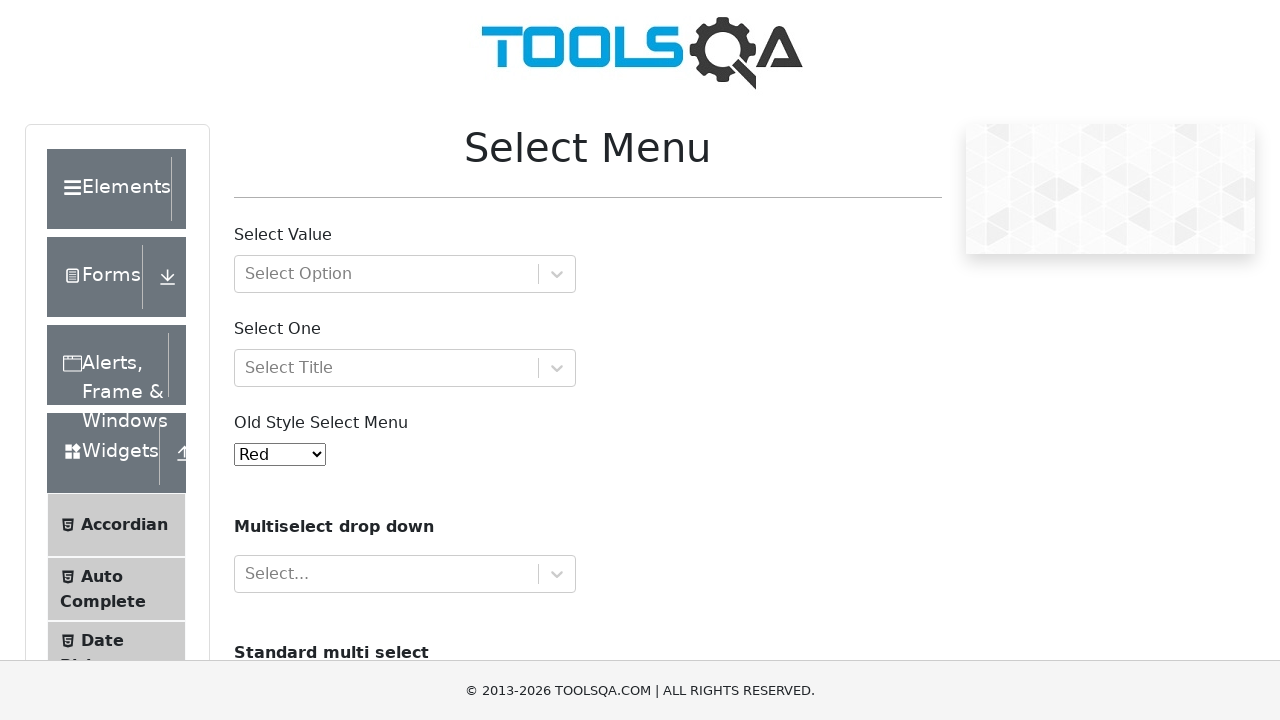

Selected option at index 4 (5th option) from the dropdown menu on #oldSelectMenu
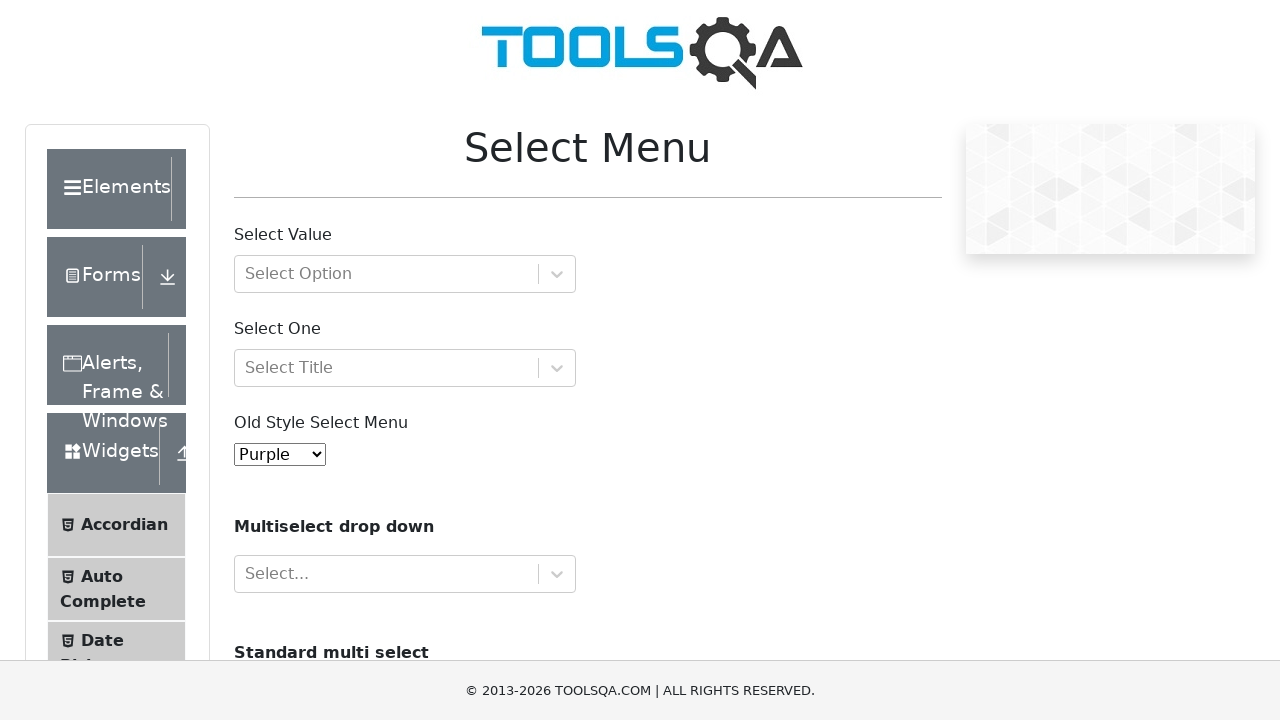

Retrieved selected value from dropdown: '4'
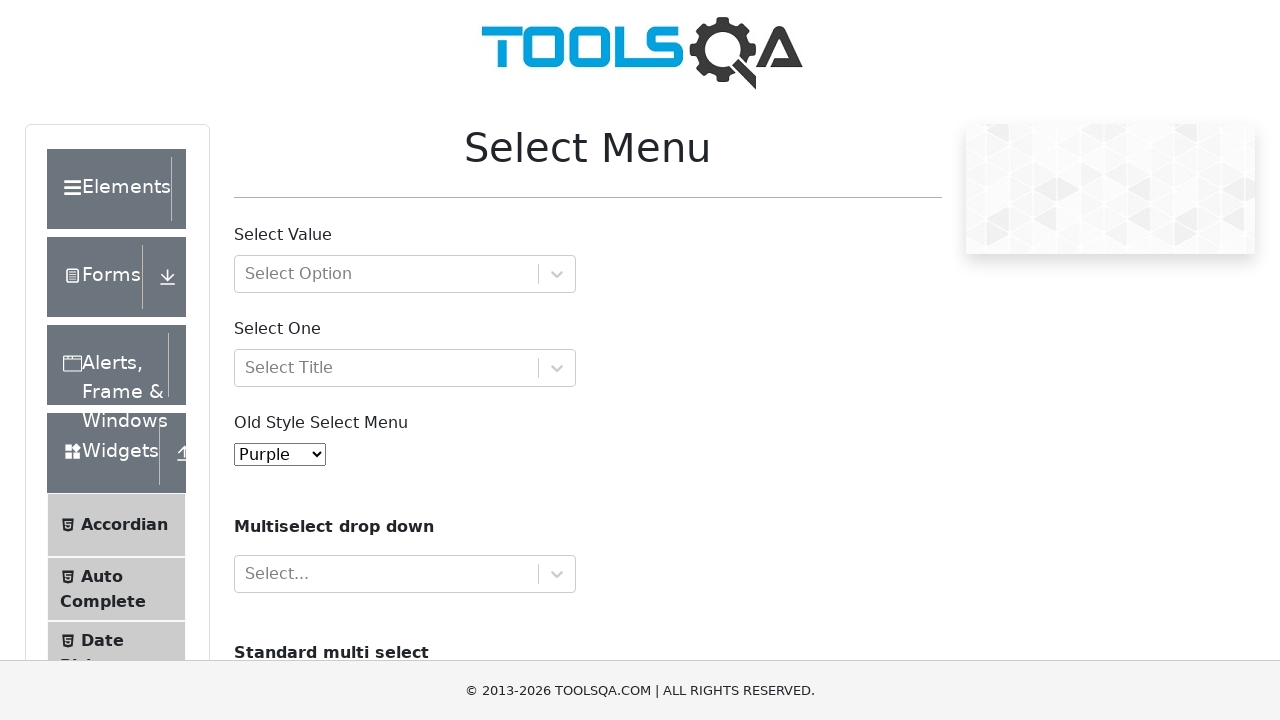

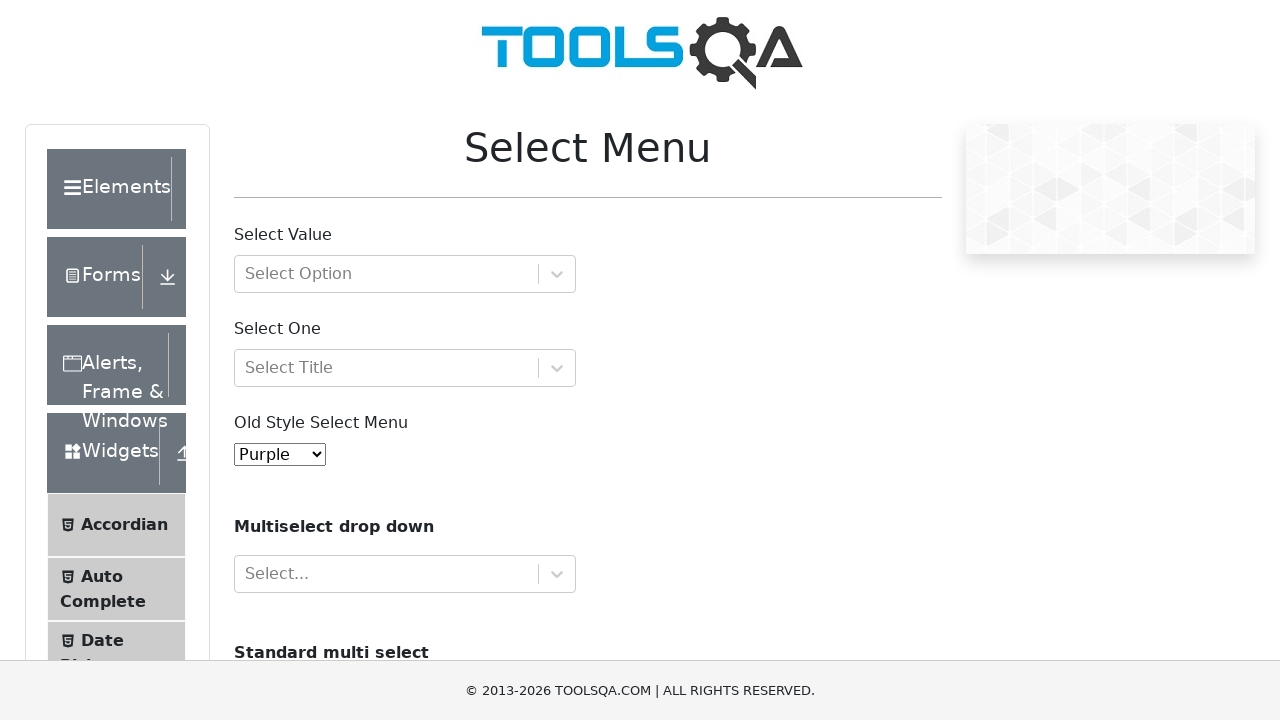